Tests context menu functionality by right-clicking on the designated area and verifying alert message

Starting URL: https://the-internet.herokuapp.com/

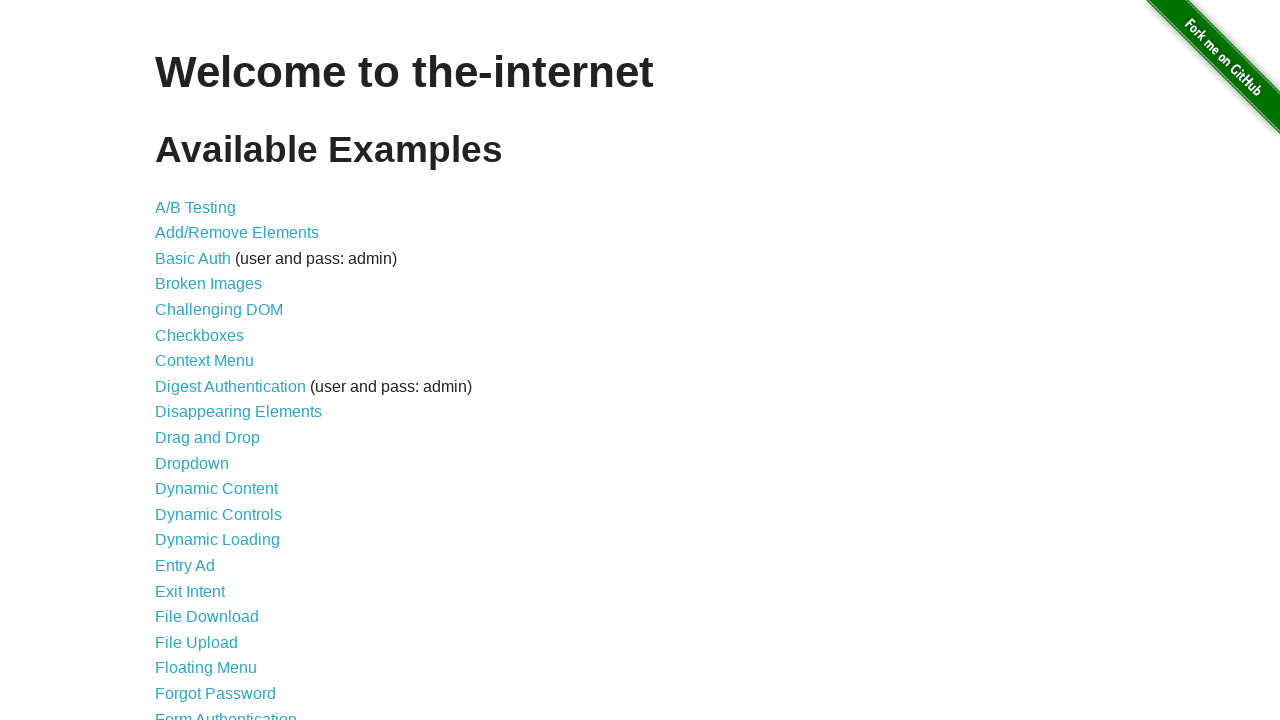

Clicked on Context Menu link at (204, 361) on a:has-text('Context Menu')
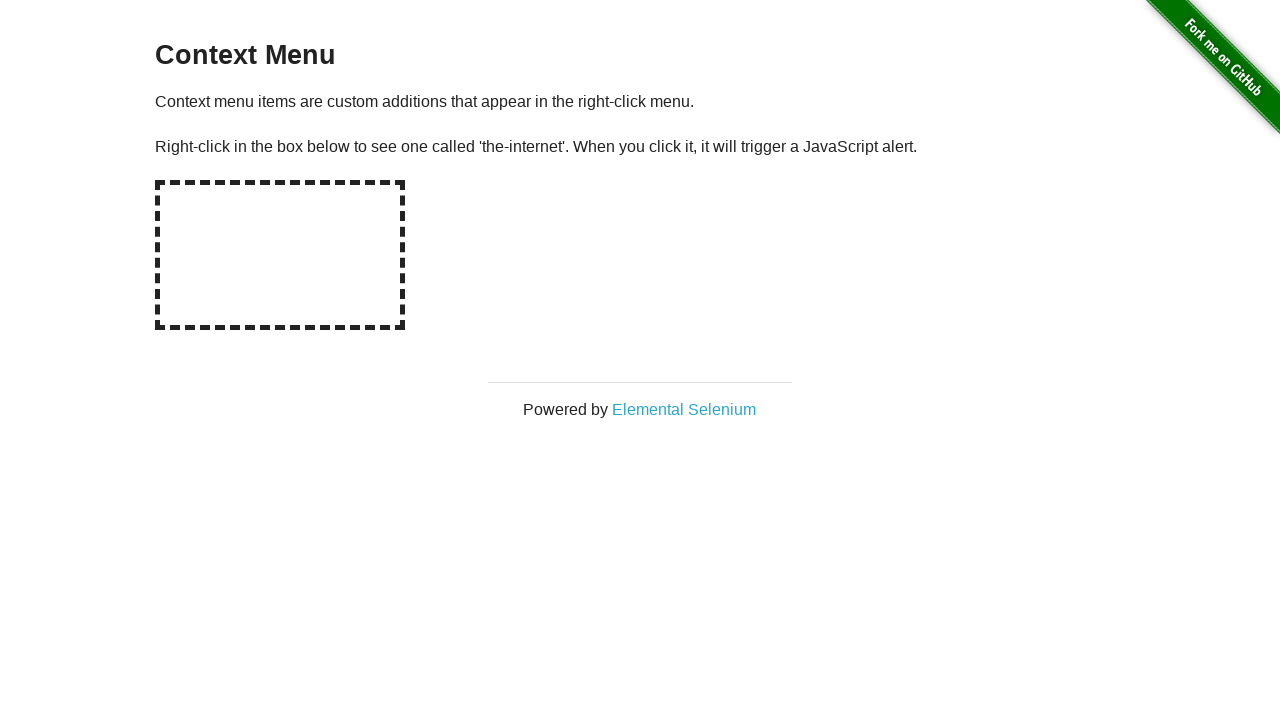

Right-clicked on the hot-spot element at (280, 255) on #hot-spot
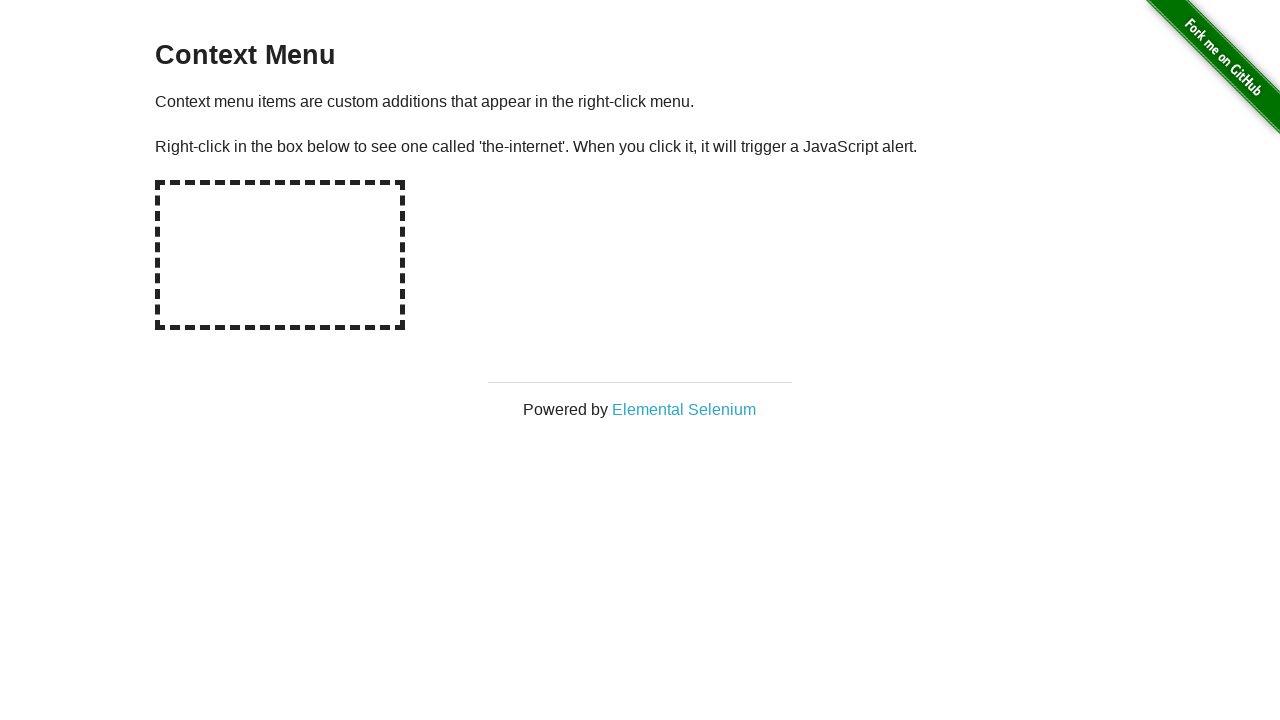

Alert dialog appeared and was accepted
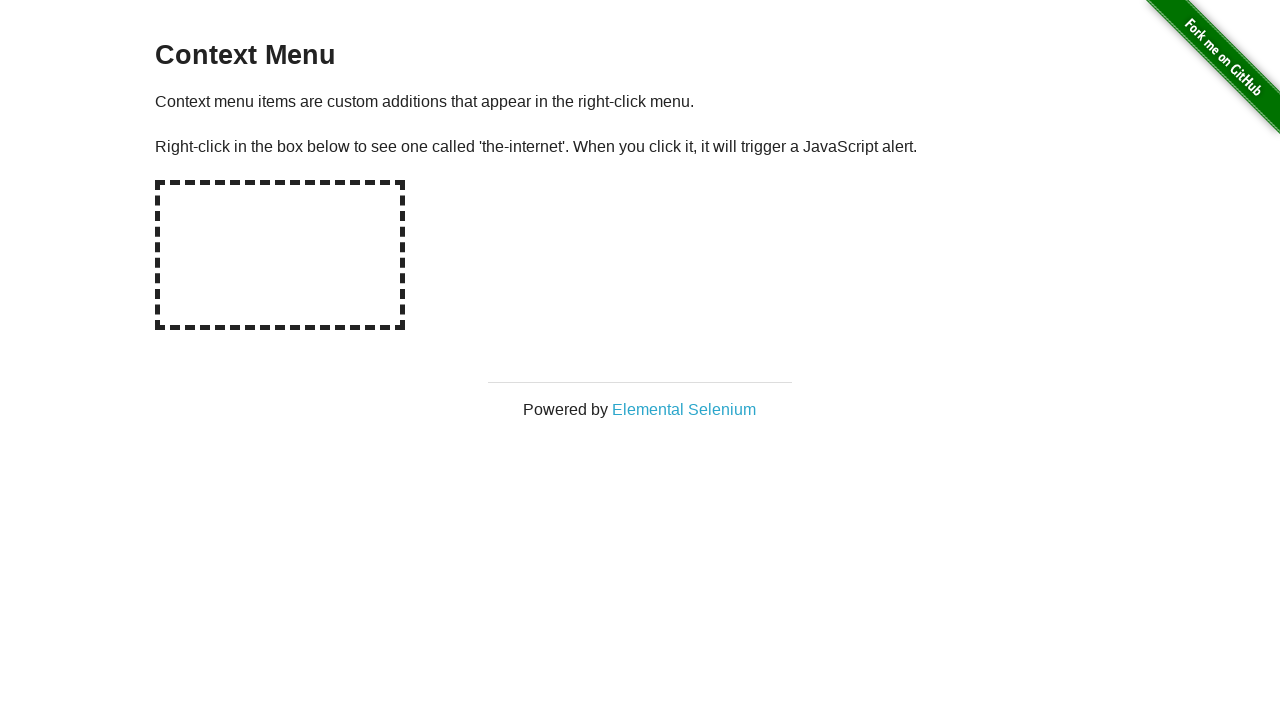

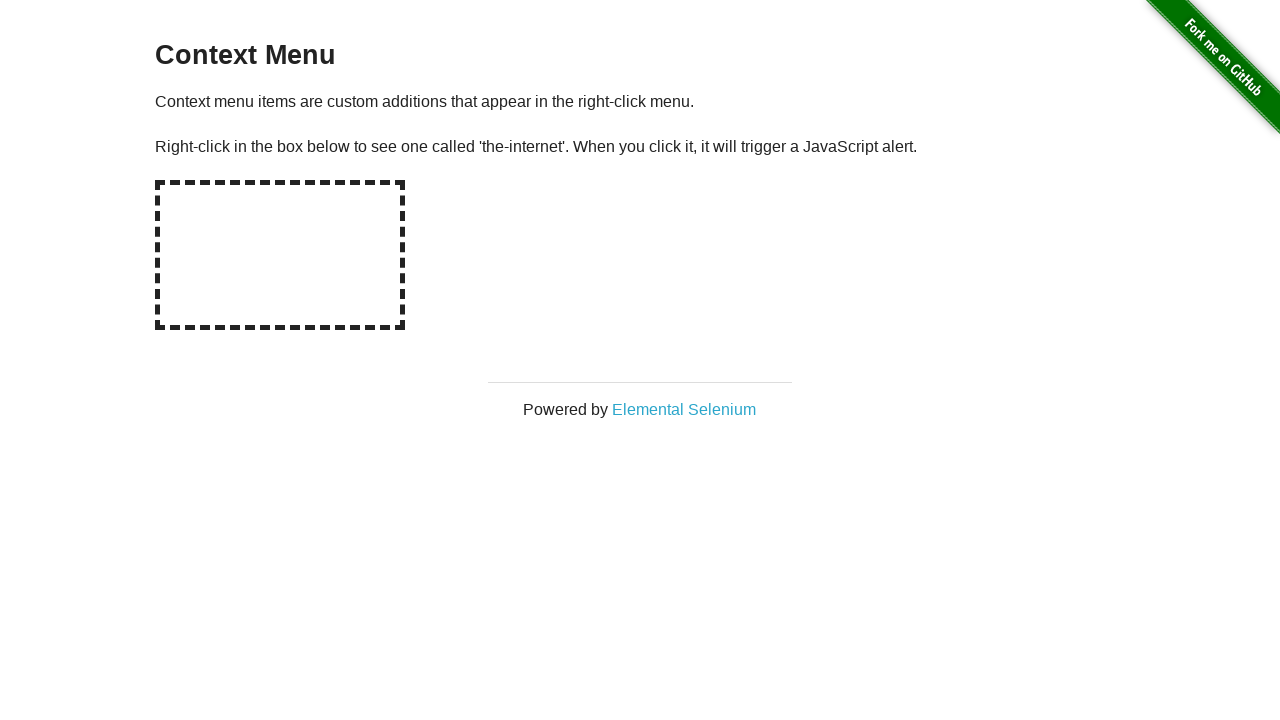